Tests jQuery UI's selectable widget by performing multi-selection of list items using Ctrl+click interactions

Starting URL: https://jqueryui.com/selectable/

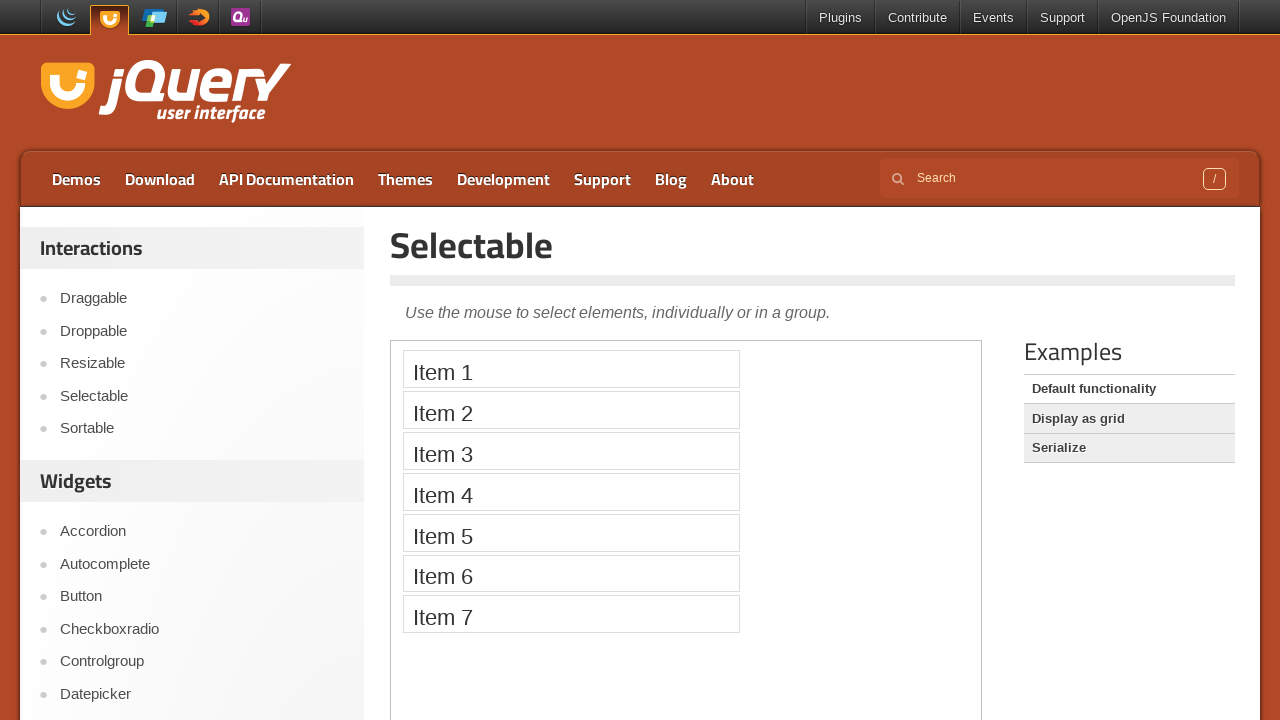

Scrolled down 500px to see the demo area
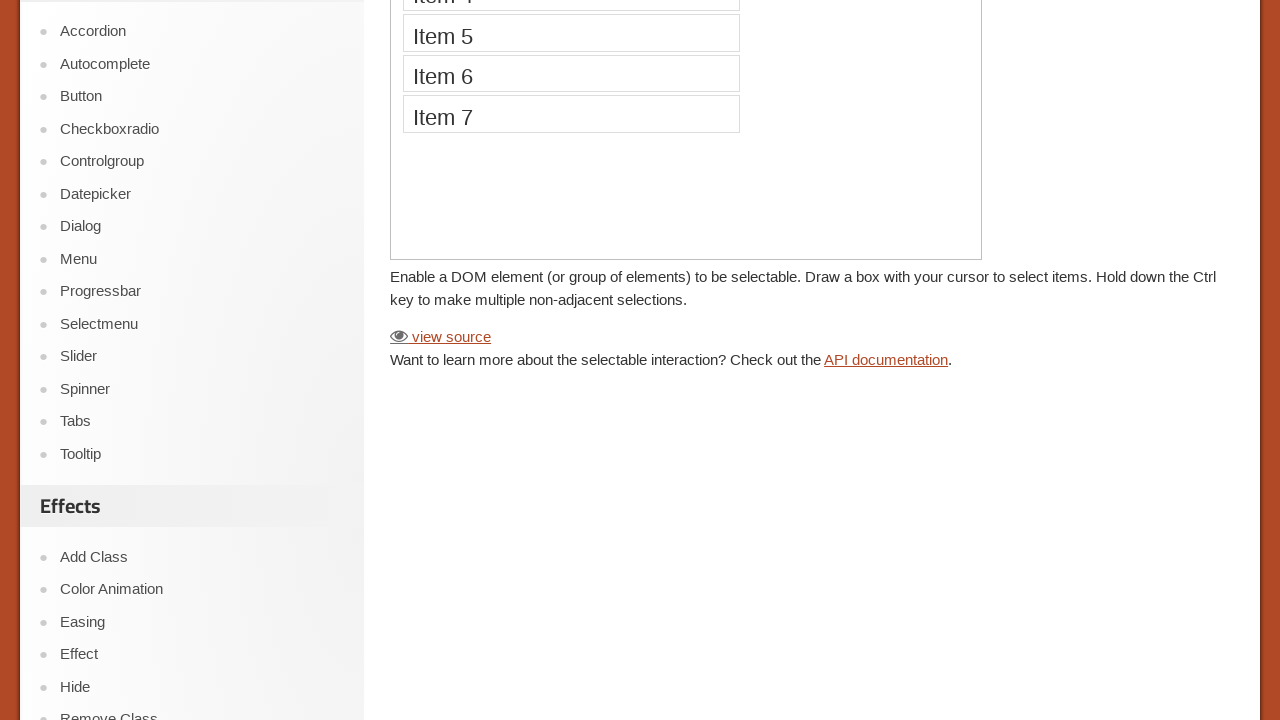

Located the iframe containing the selectable demo
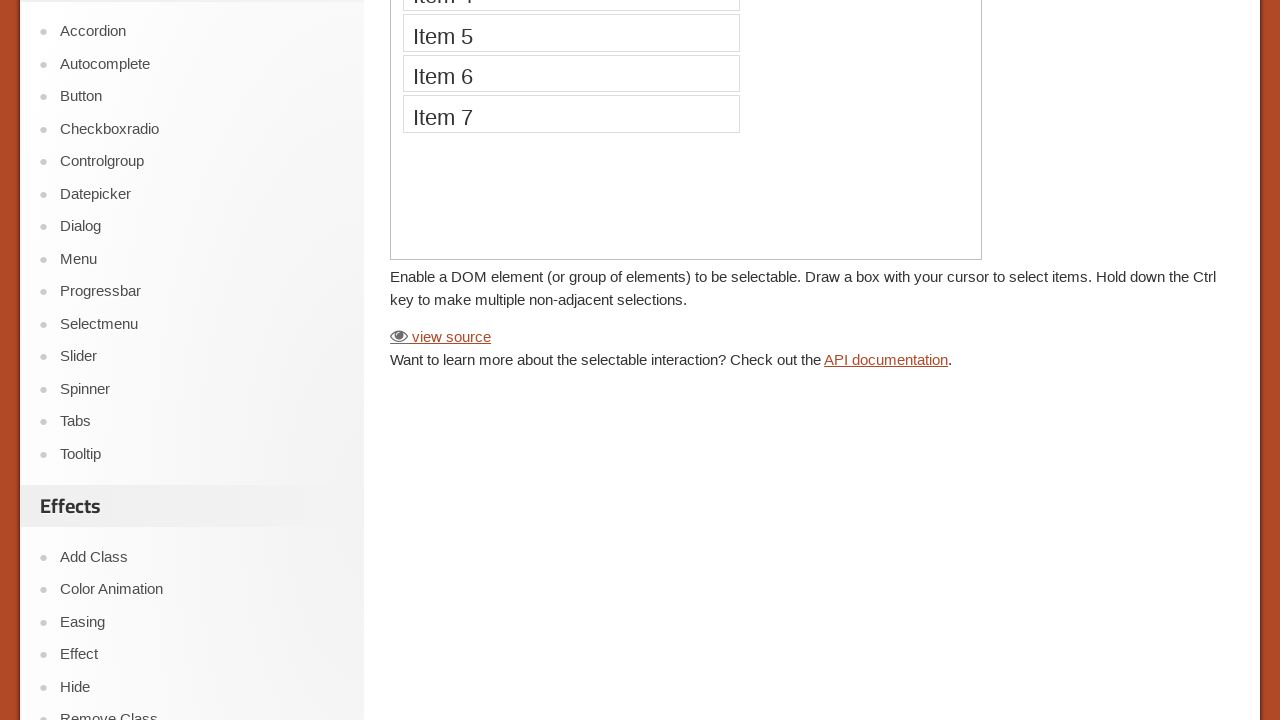

Located first list item
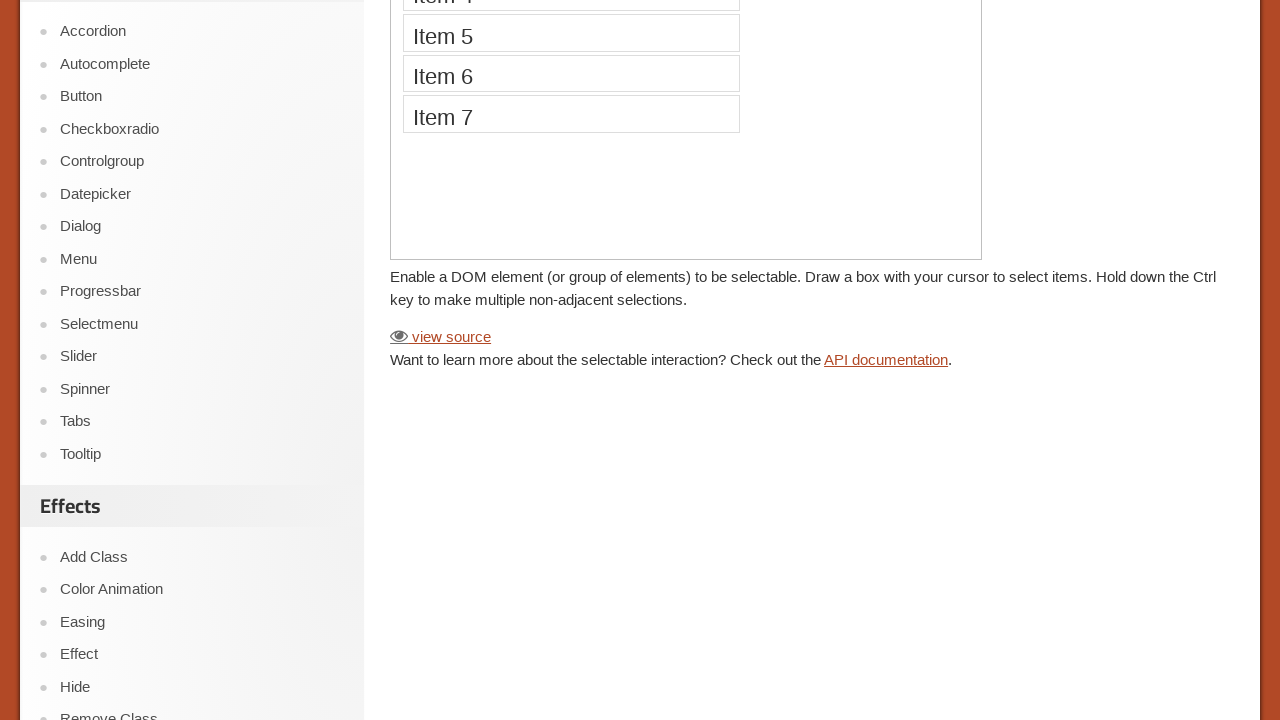

Located second list item
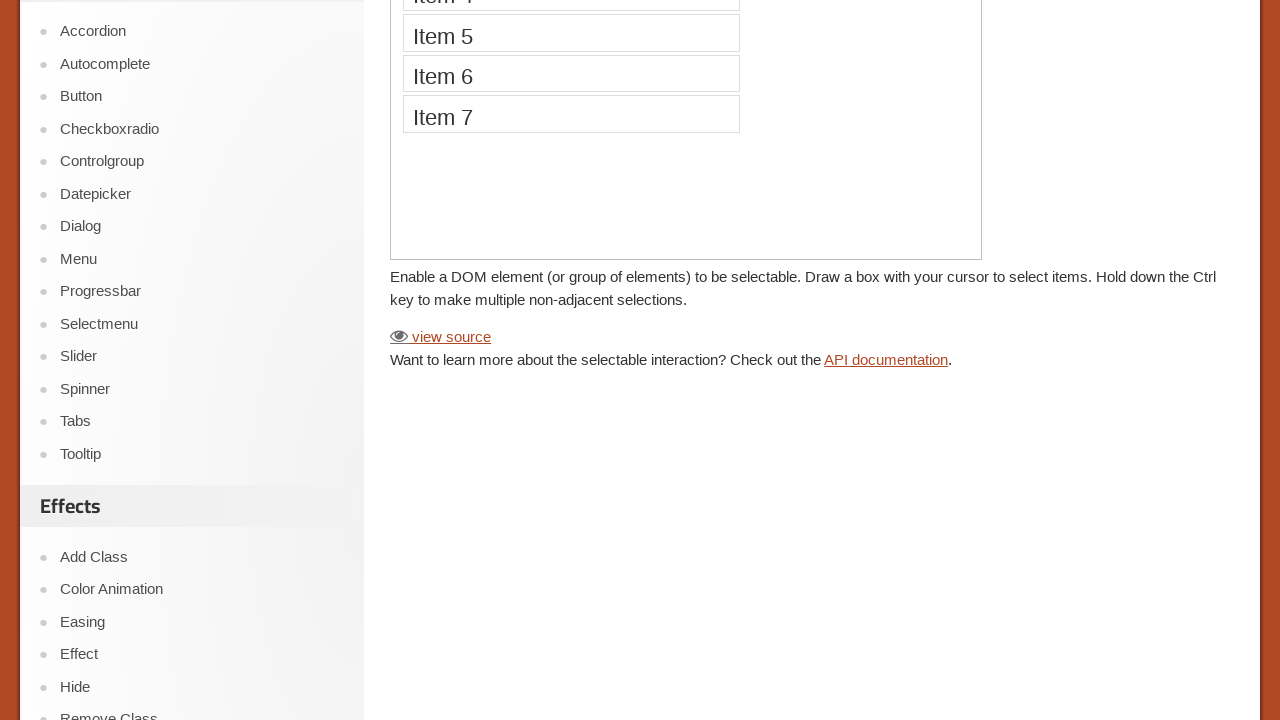

Located fifth list item
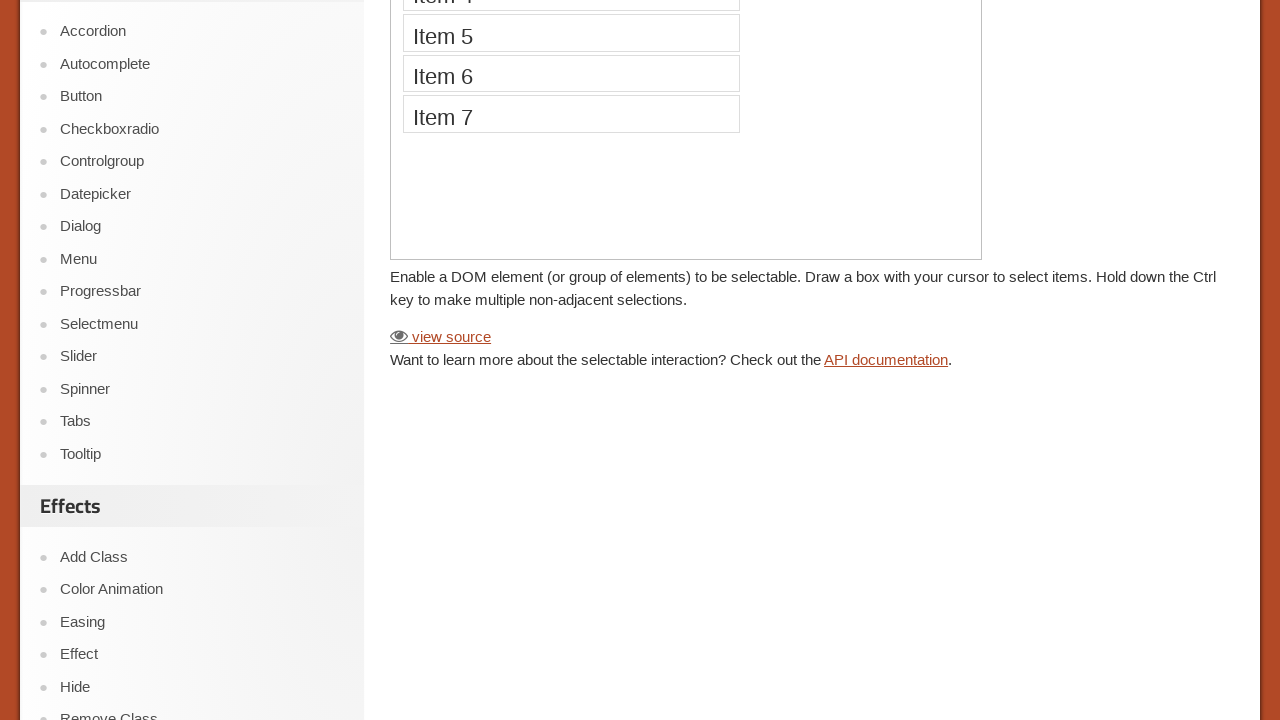

Ctrl+clicked first list item at (571, 361) on iframe >> nth=0 >> internal:control=enter-frame >> xpath=//ol/li[1]
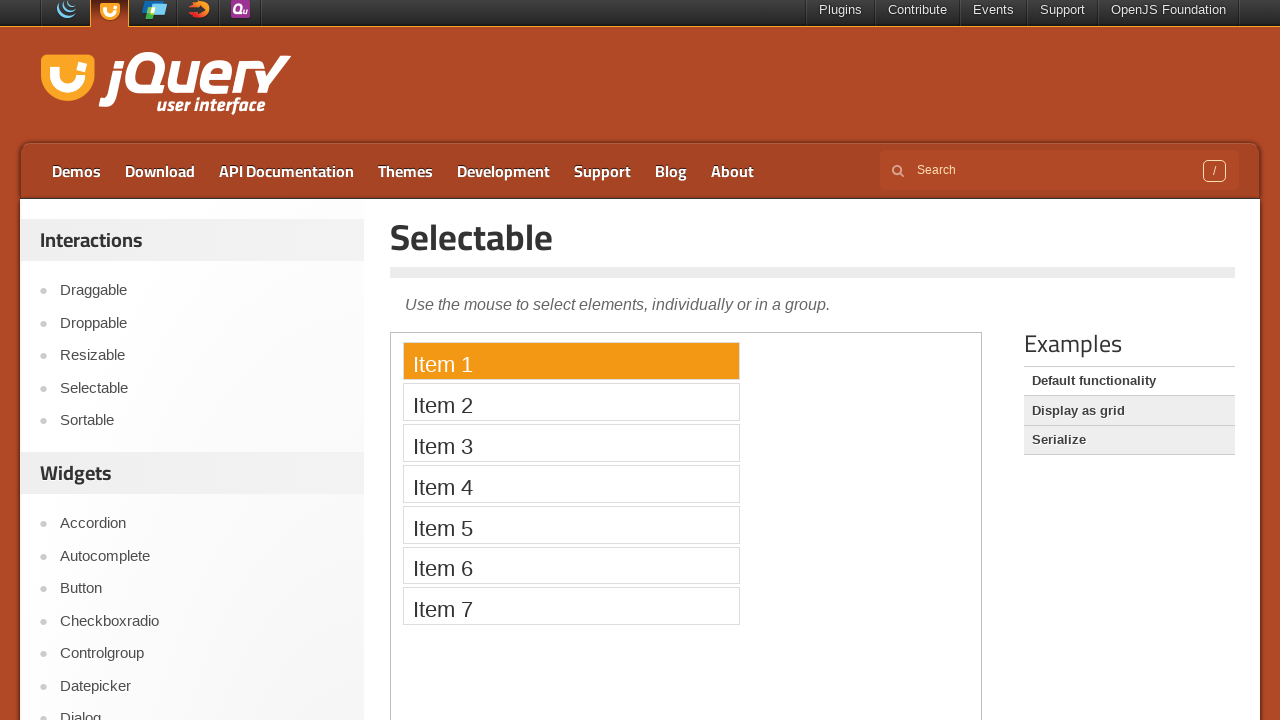

Ctrl+clicked fifth list item at (571, 524) on iframe >> nth=0 >> internal:control=enter-frame >> xpath=//ol/li[5]
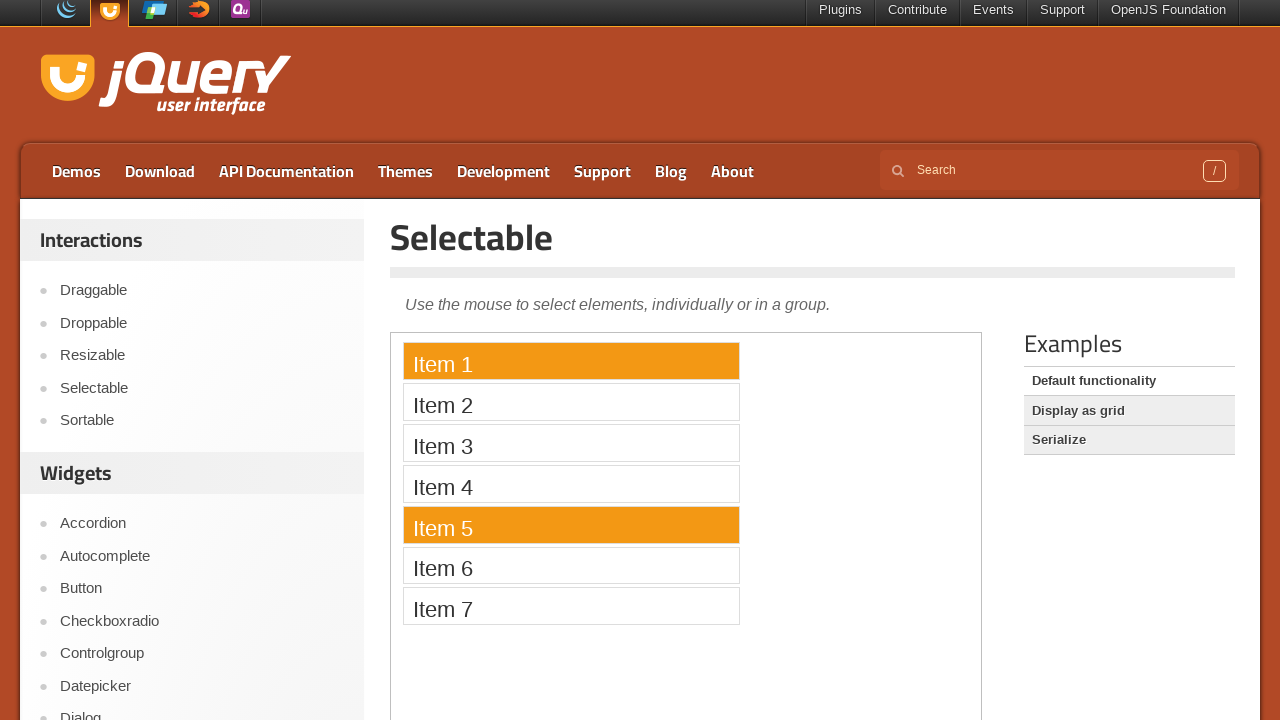

Ctrl+clicked second list item at (571, 402) on iframe >> nth=0 >> internal:control=enter-frame >> xpath=//ol/li[2]
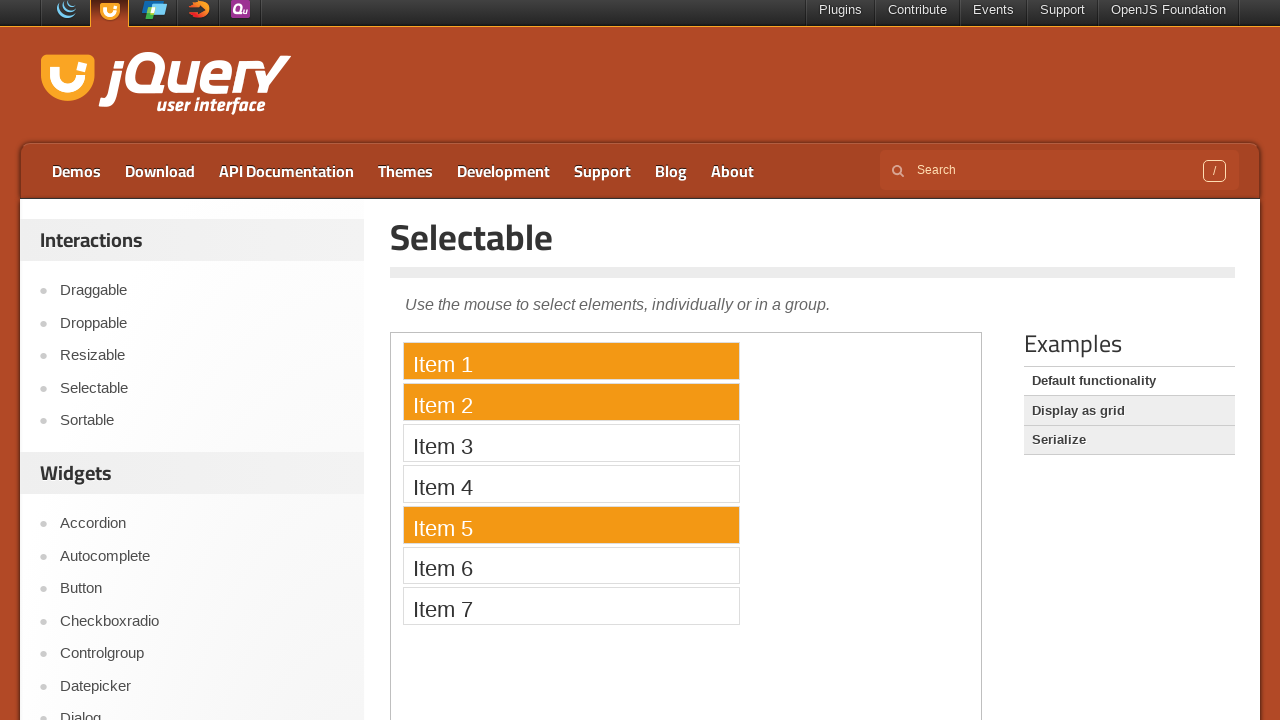

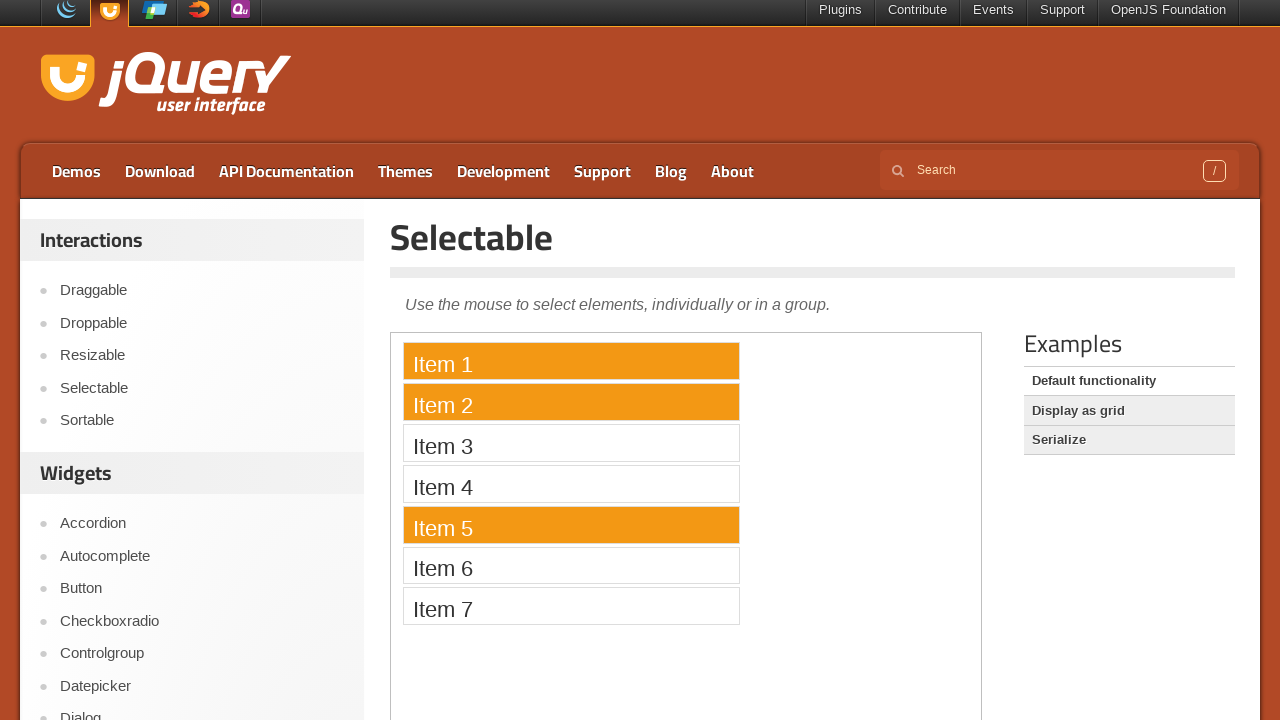